Tests JavaScript alert functionality by navigating to the JavaScript Alerts page, clicking a button to trigger an alert, accepting the alert, and verifying the result message is displayed correctly.

Starting URL: https://the-internet.herokuapp.com

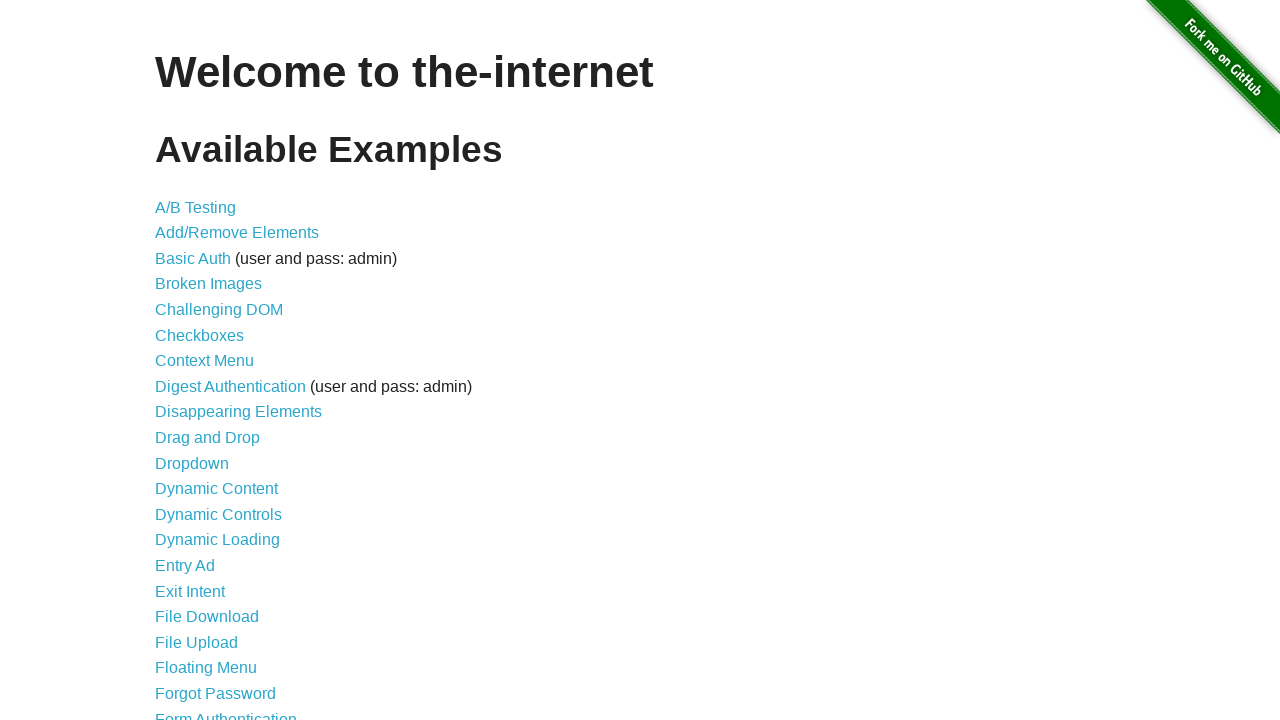

Clicked on 'JavaScript Alerts' link at (214, 361) on text=JavaScript Alerts
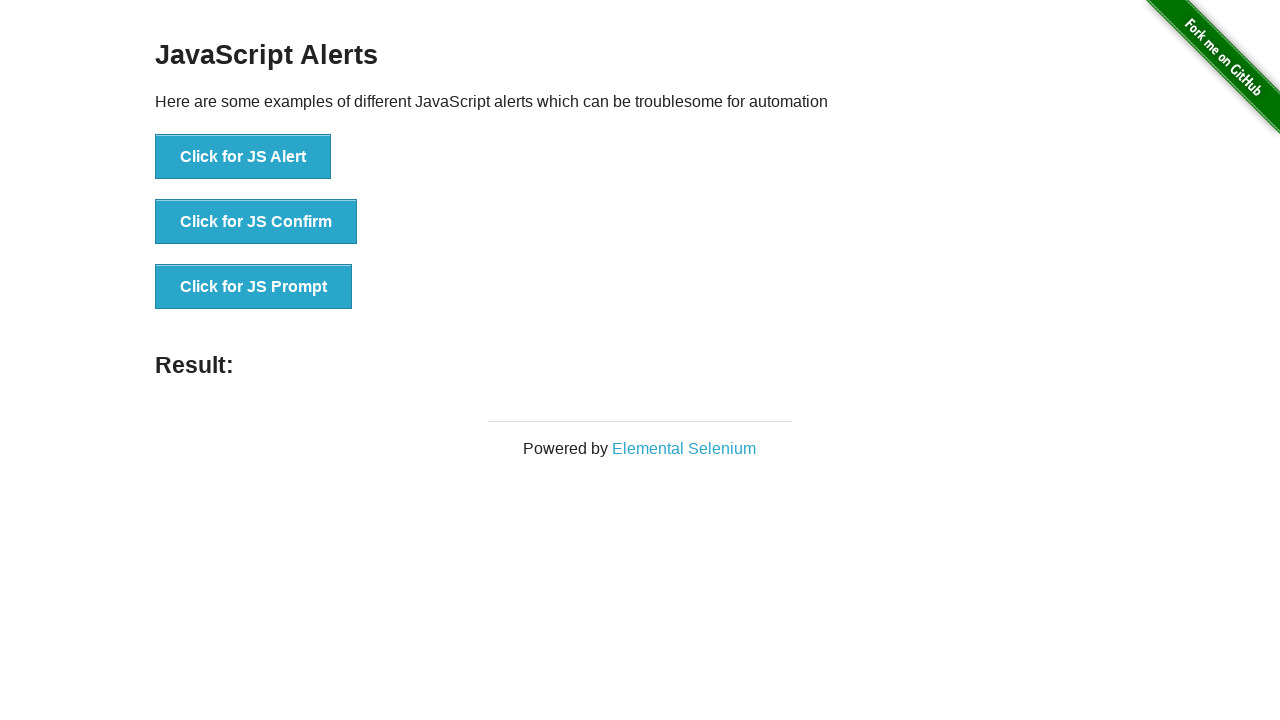

Waited for JS Alert button to load
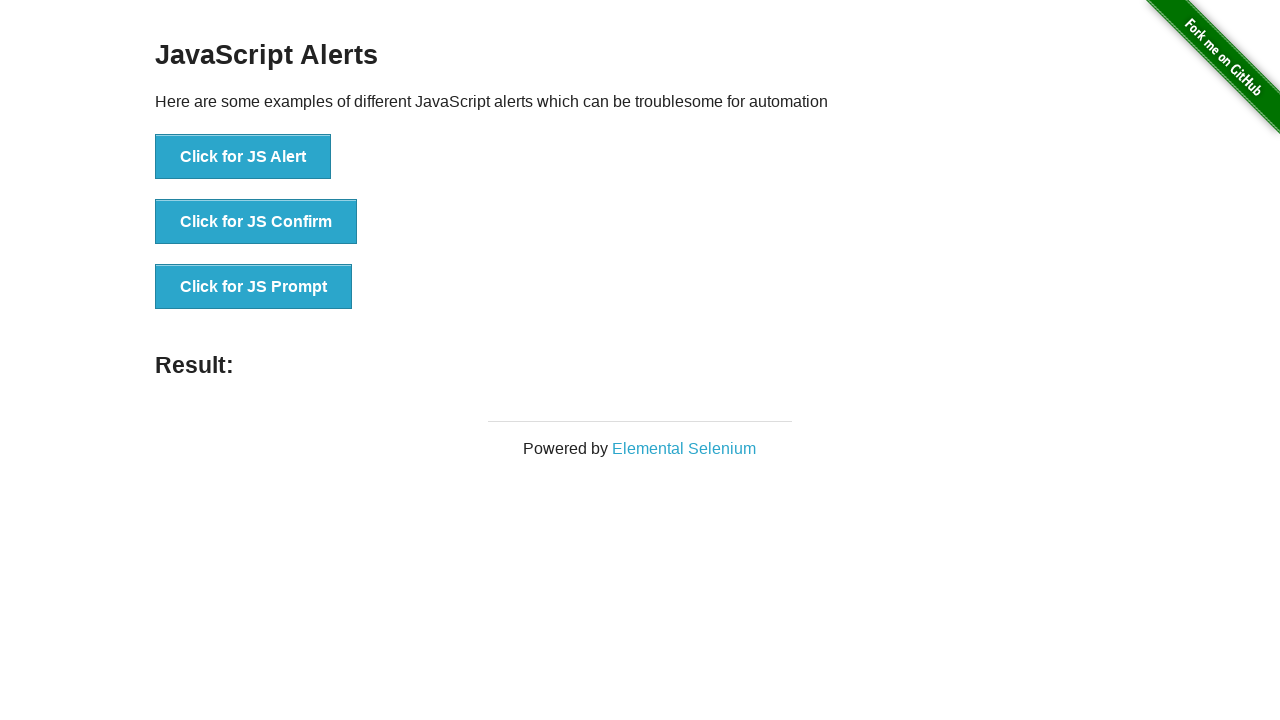

Set up dialog handler to accept alerts
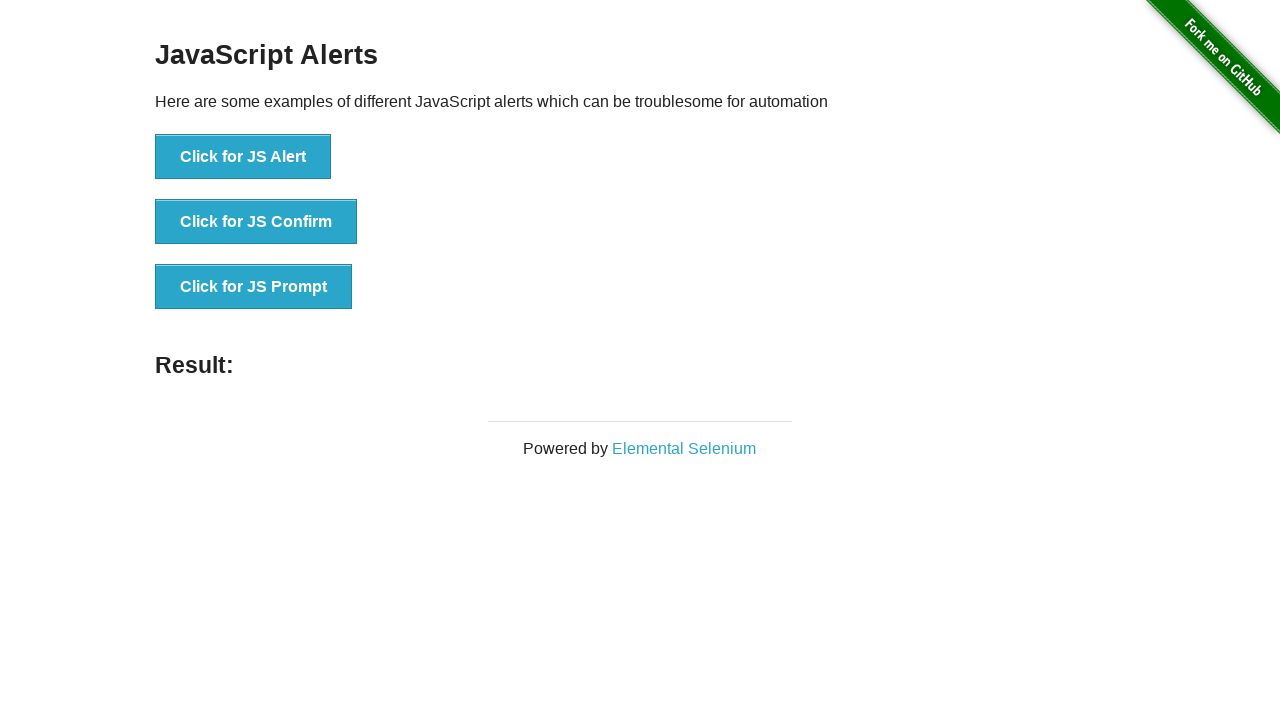

Clicked button to trigger JS Alert at (243, 157) on xpath=//button[.='Click for JS Alert']
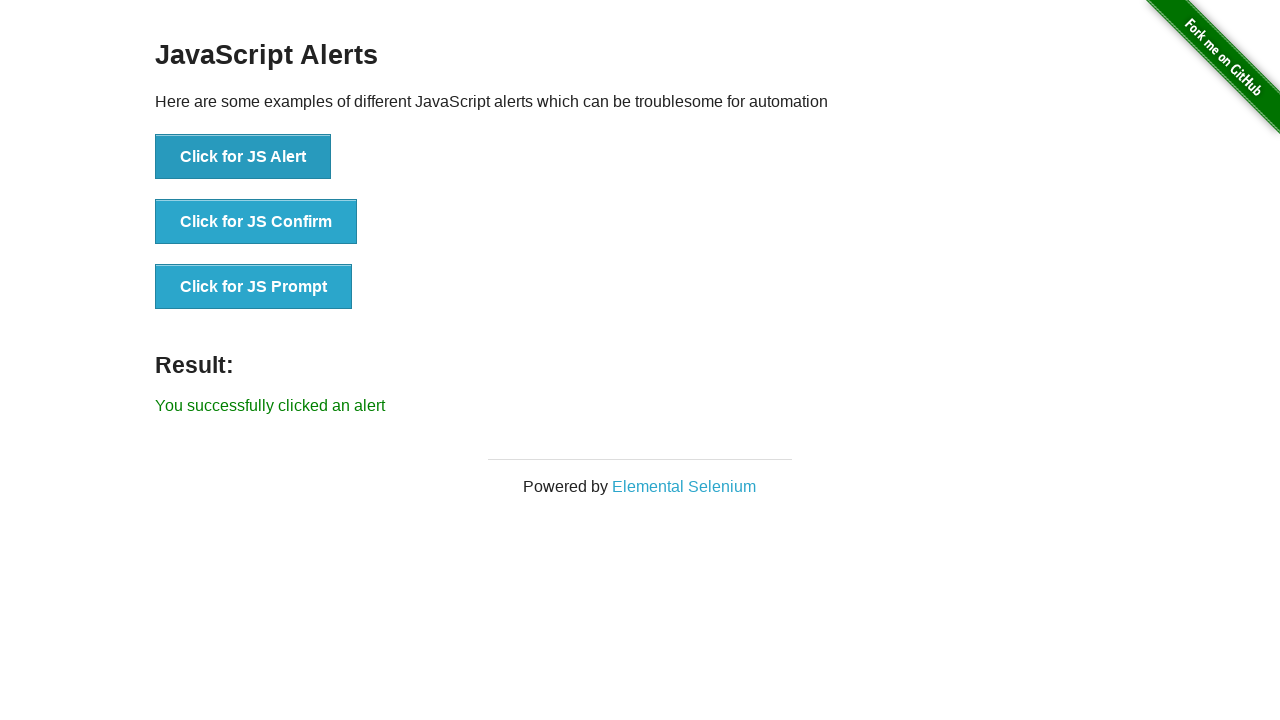

Waited for result message to appear
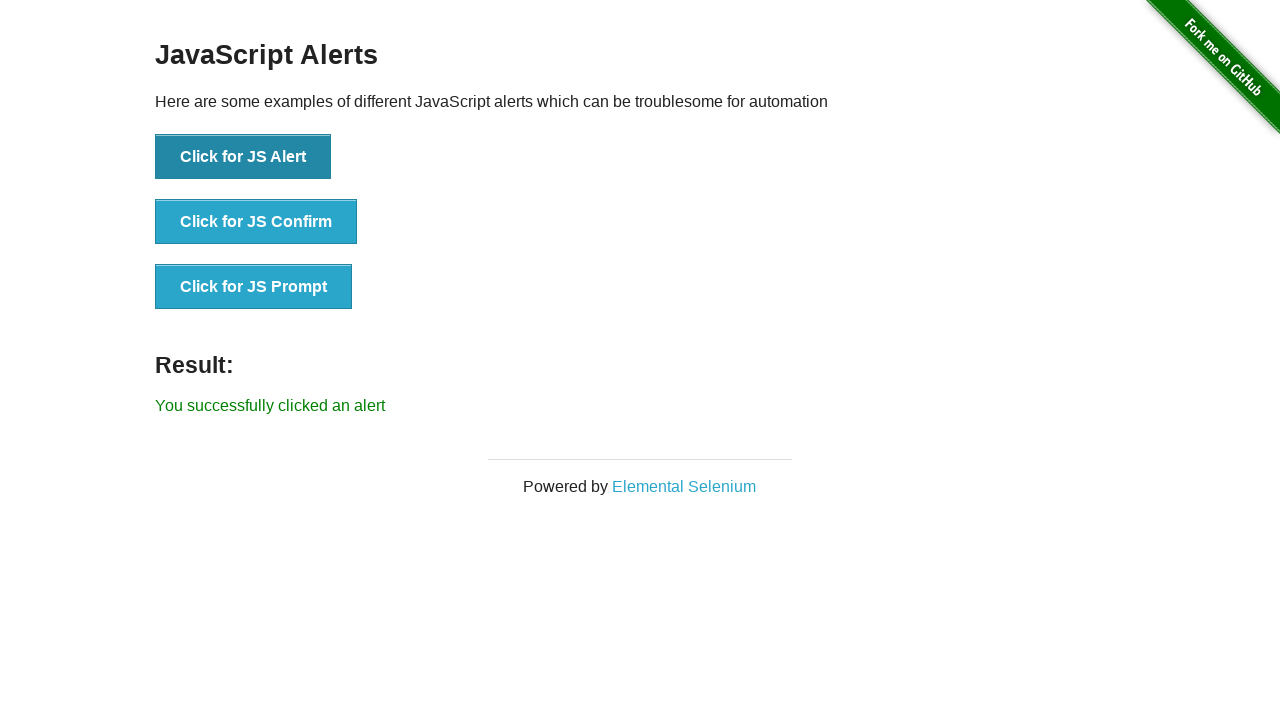

Retrieved result text: 'You successfully clicked an alert'
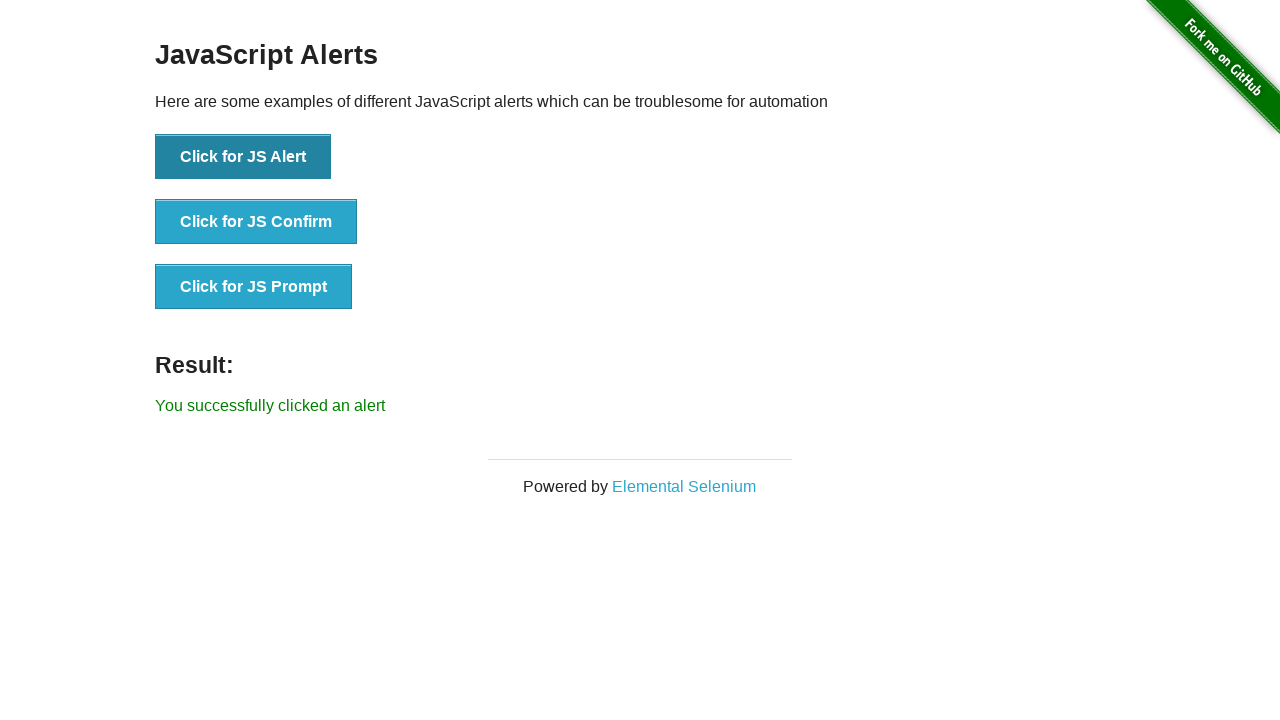

Verified result message matches expected text
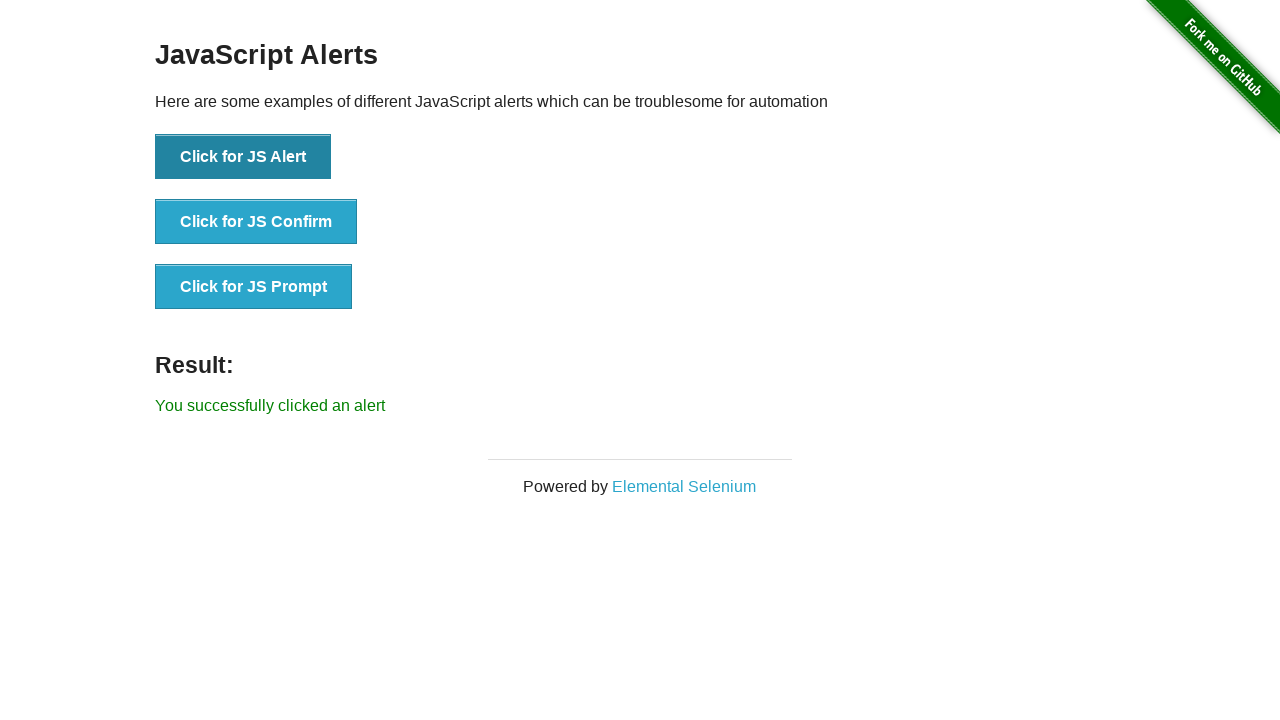

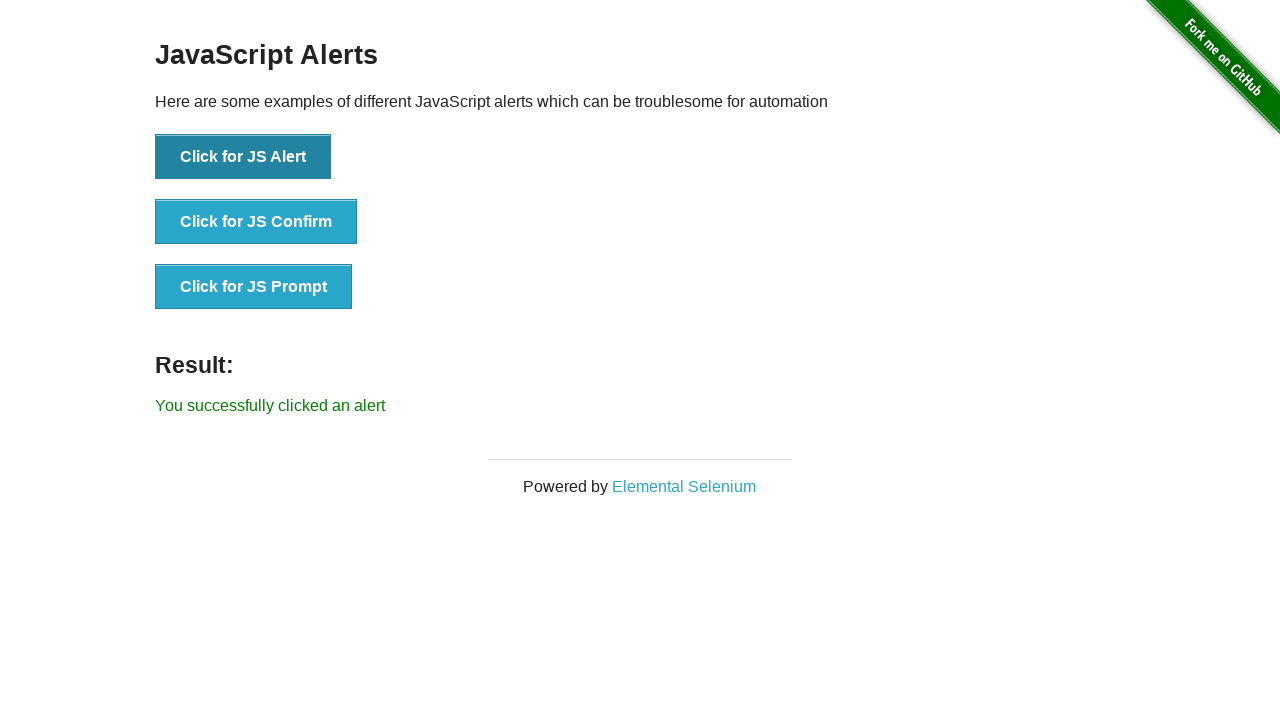